Tests registration form validation with password that is too short (less than 6 characters)

Starting URL: https://alada.vn/tai-khoan/dang-ky.html

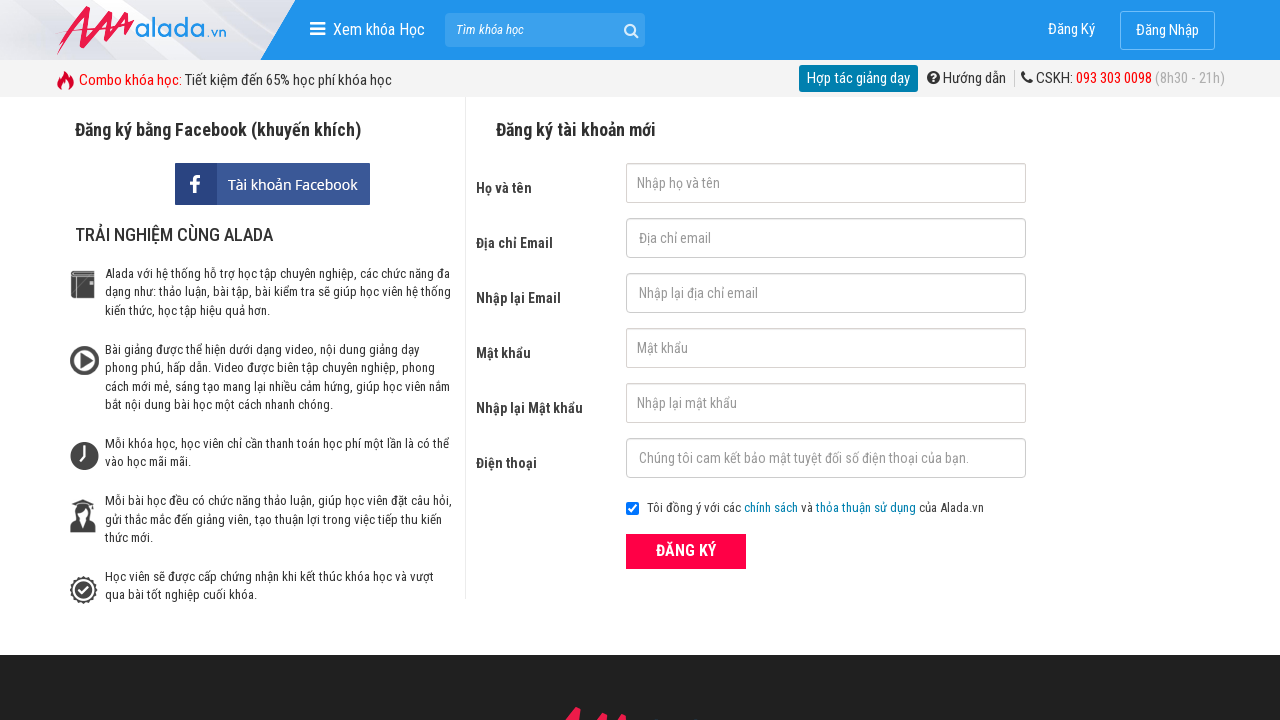

Filled first name field with 'Anna Kowalski' on #txtFirstname
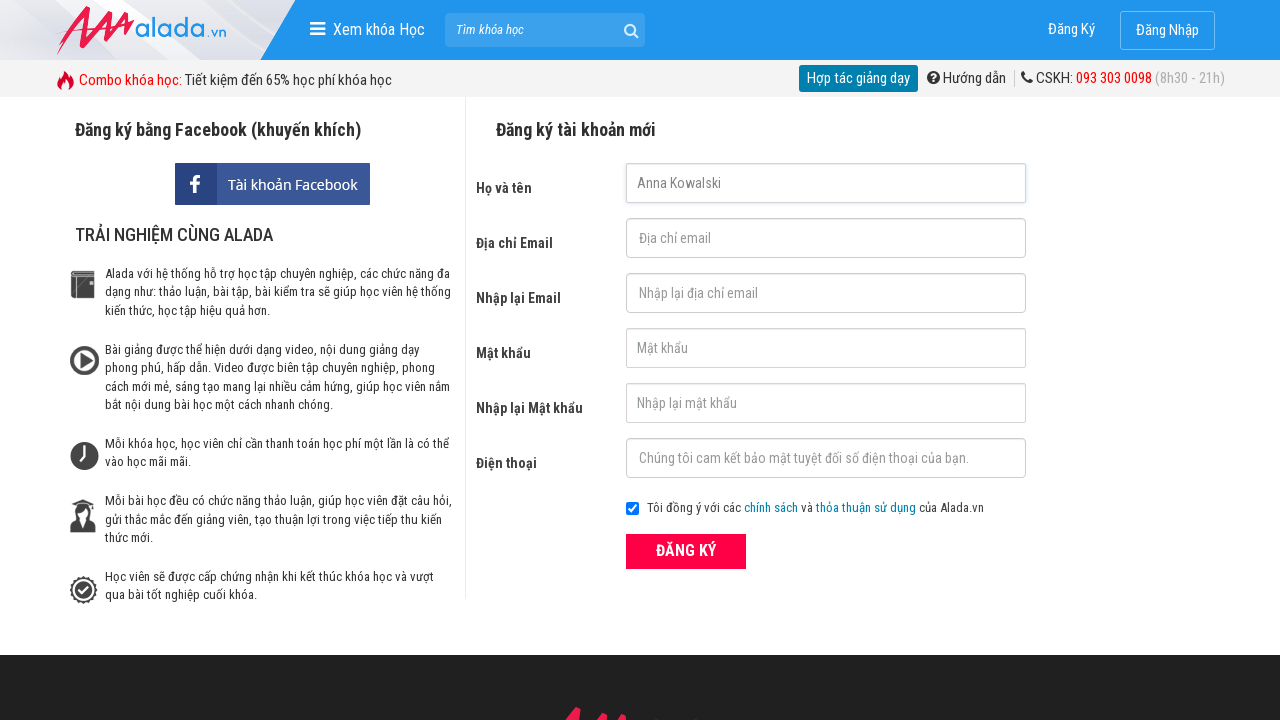

Filled email field with 'anna@kowalski.com' on #txtEmail
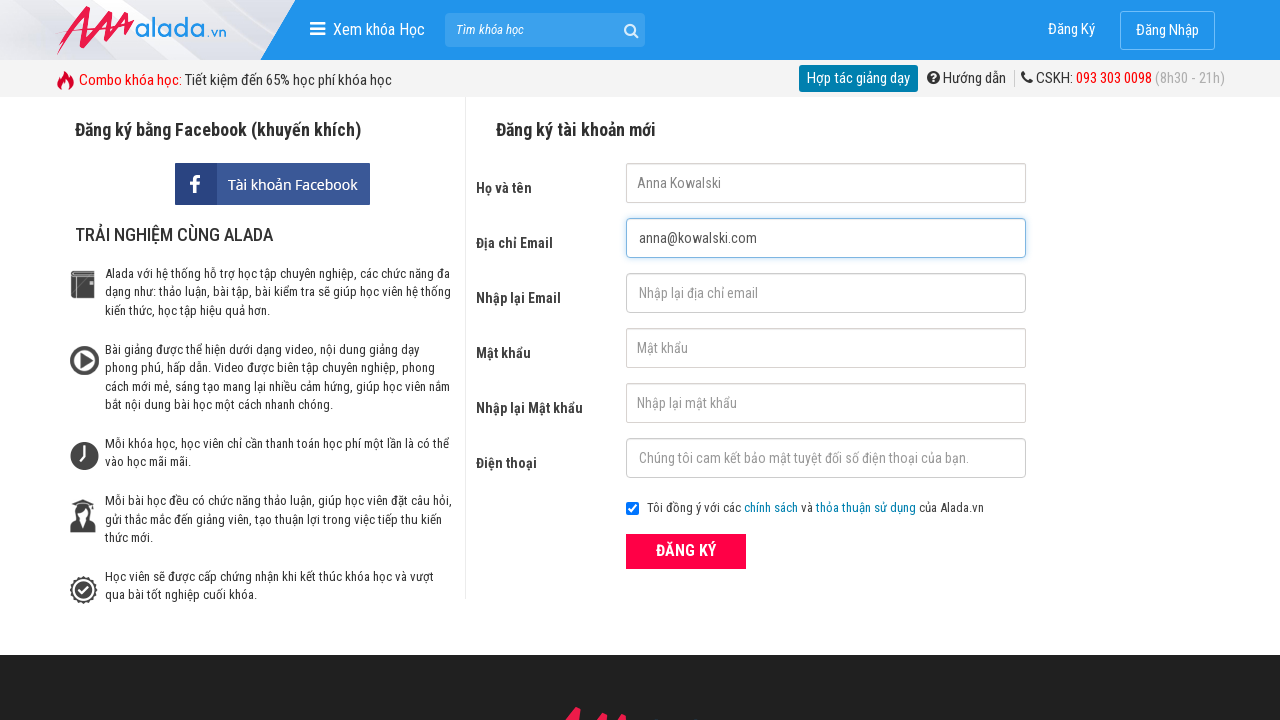

Filled confirm email field with 'anna@kowalski.com' on #txtCEmail
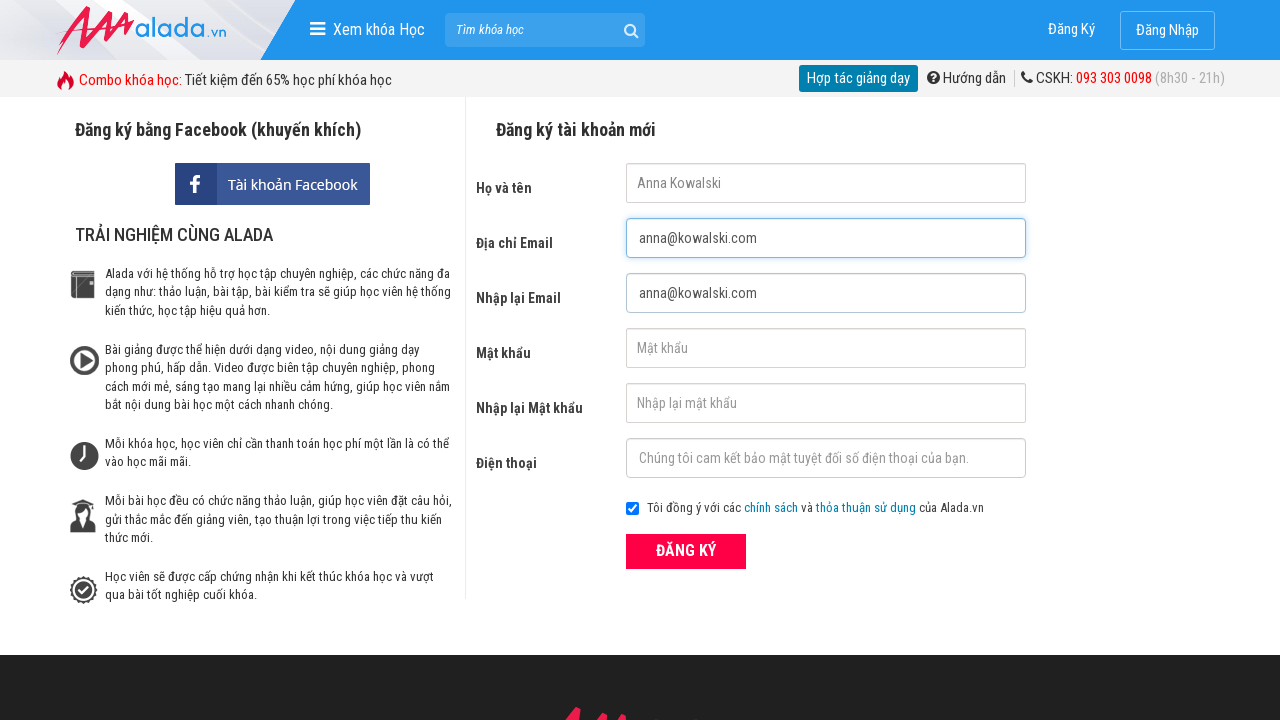

Filled password field with '1234' (too short - less than 6 characters) on #txtPassword
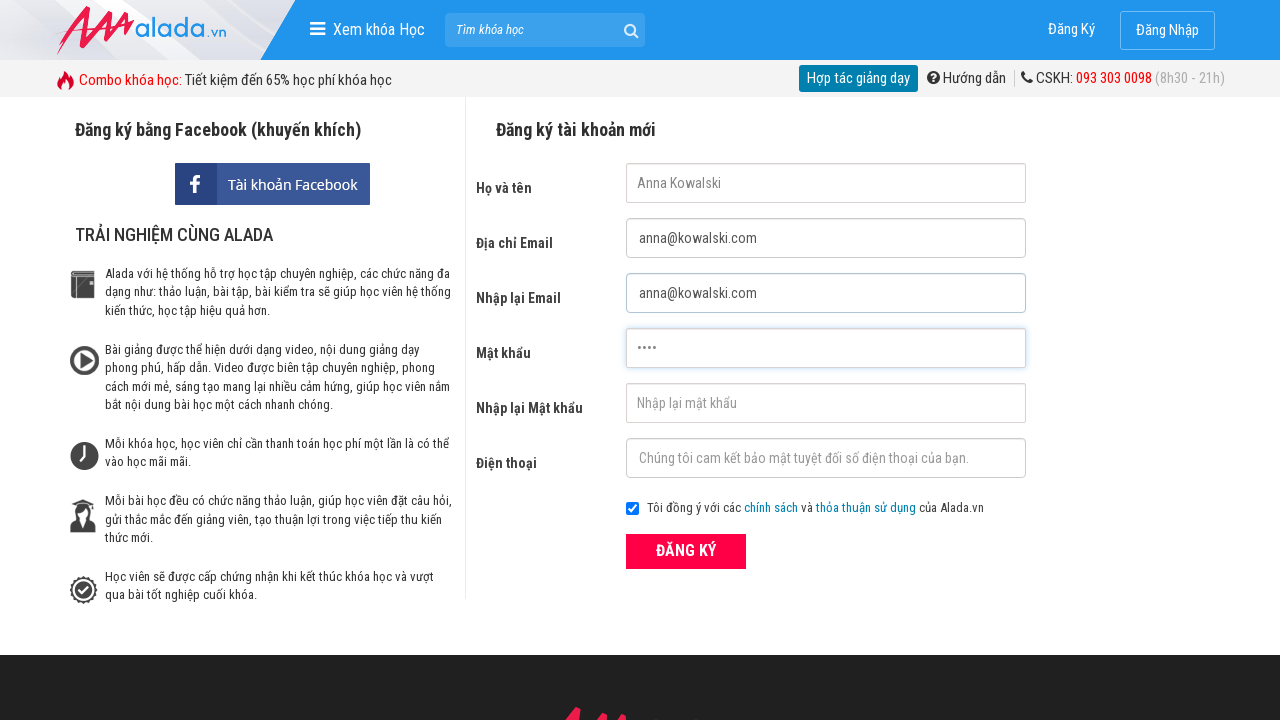

Filled confirm password field with '1234' on #txtCPassword
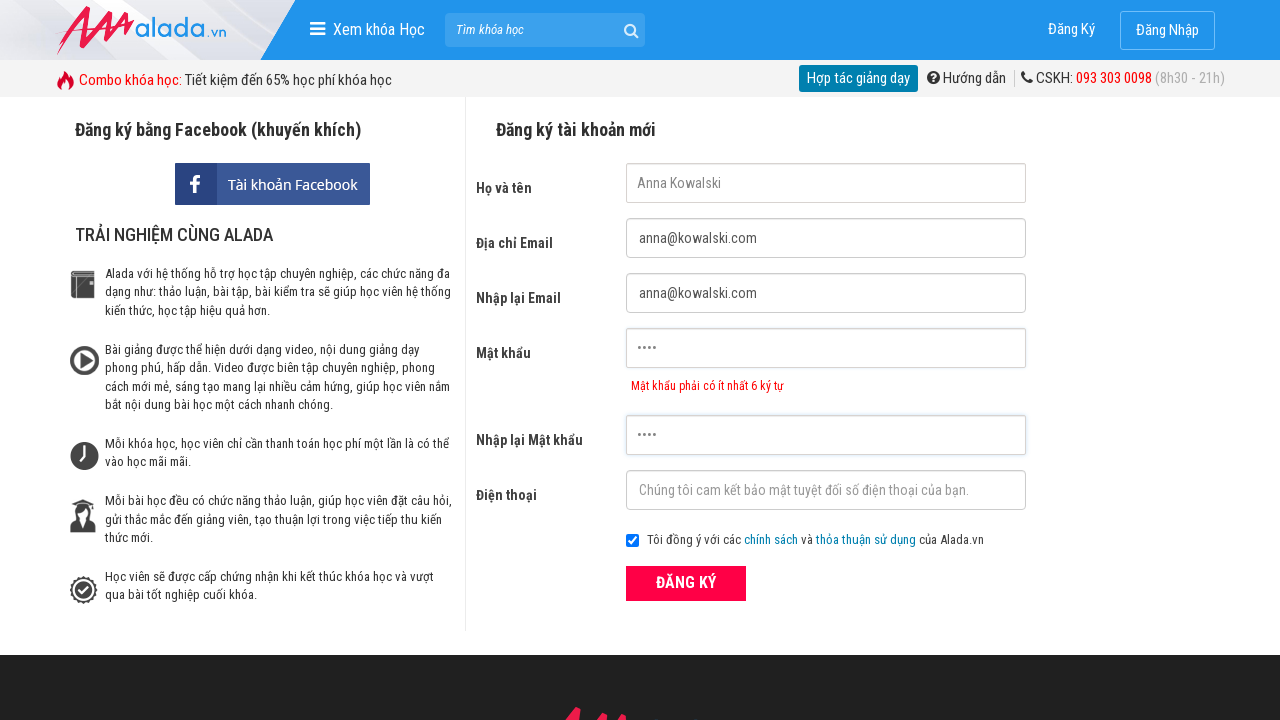

Filled phone field with '0934567890' on #txtPhone
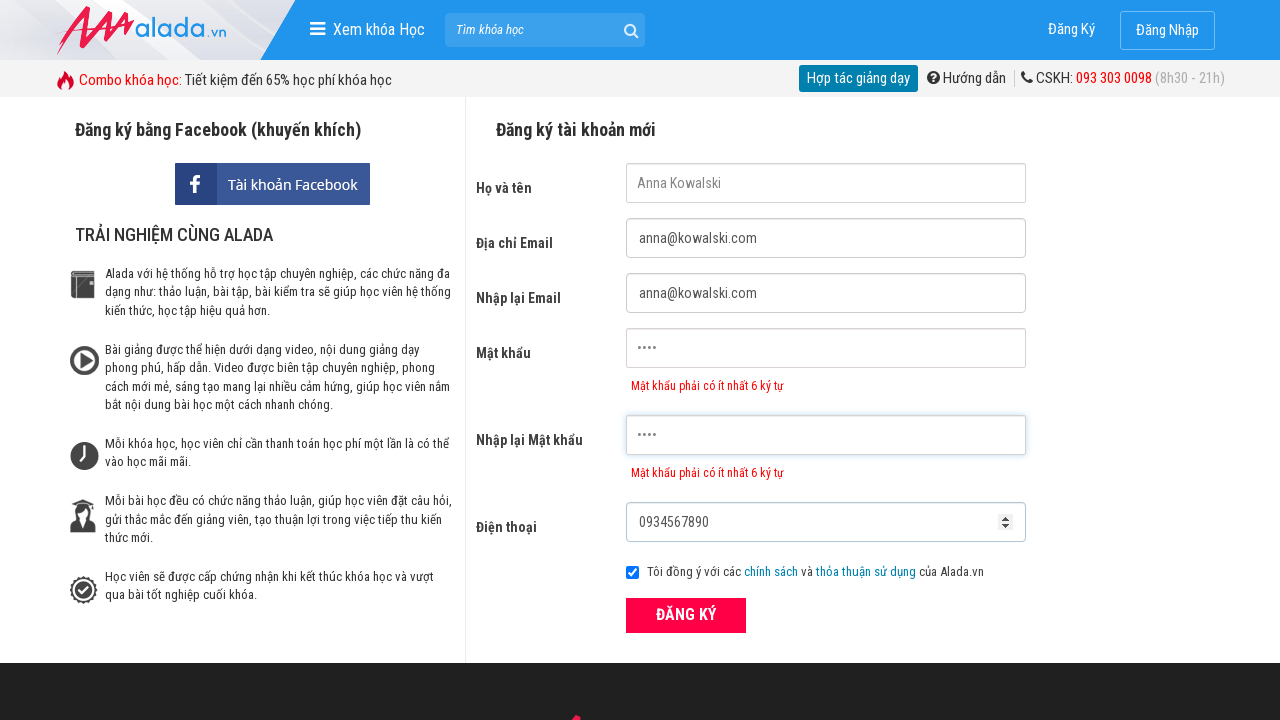

Clicked ĐĂNG KÝ (Register) button at (686, 615) on xpath=//button[text()='ĐĂNG KÝ' and @type='submit']
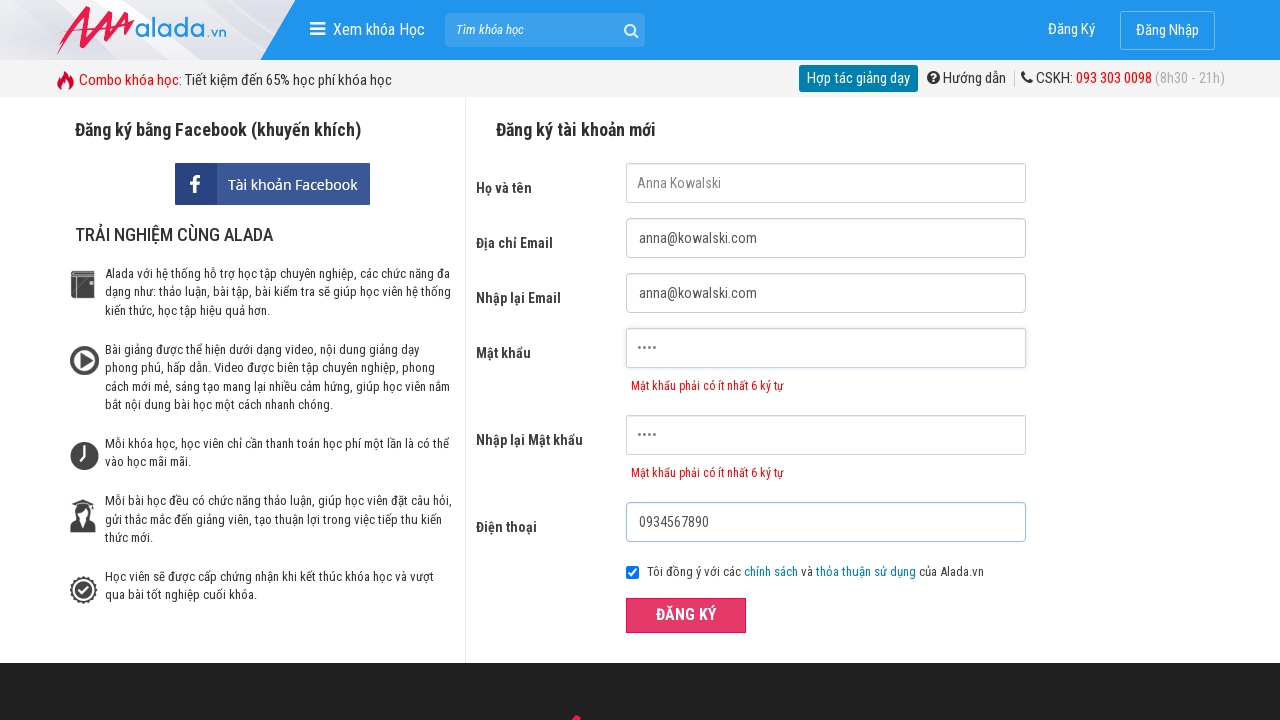

Password error message appeared, validating that password is too short
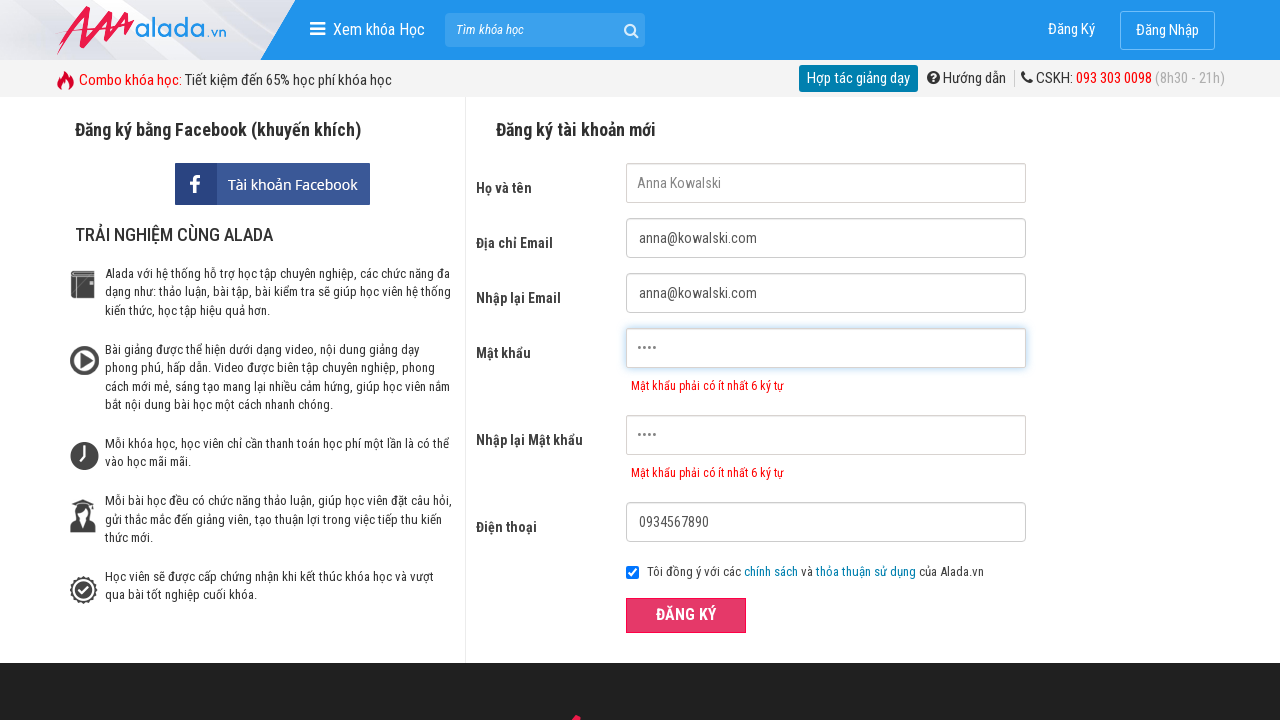

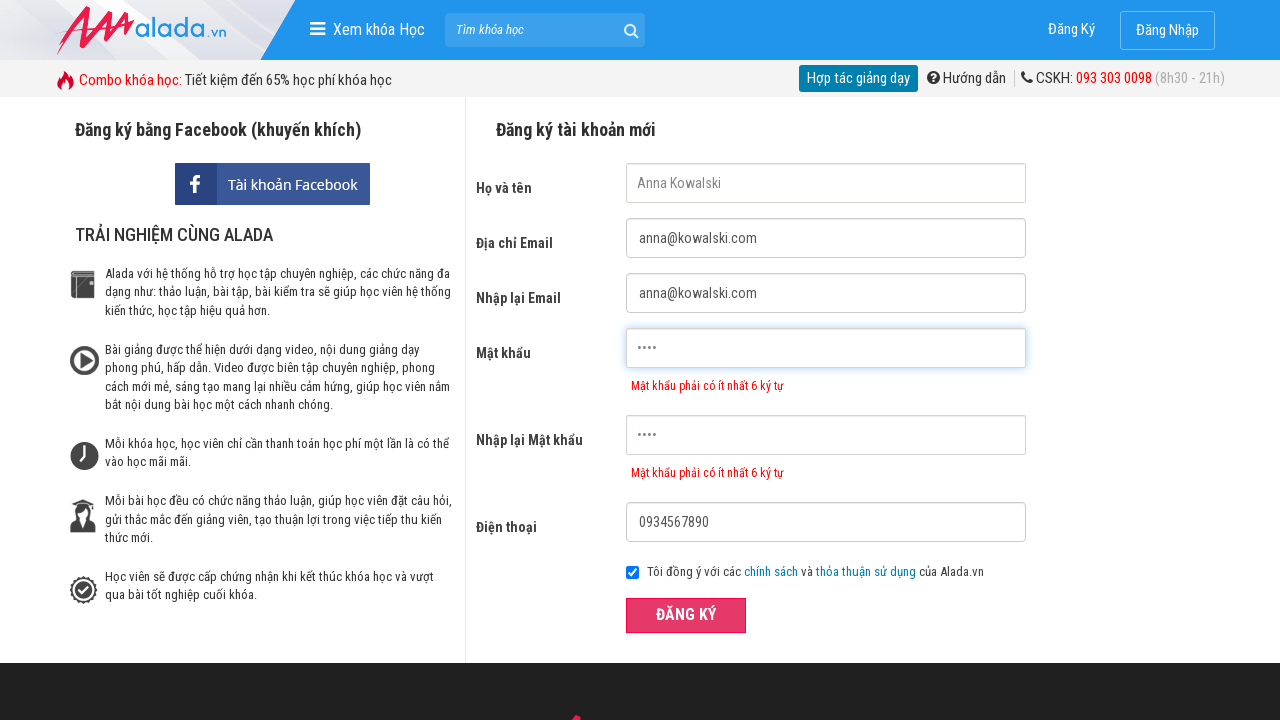